Tests text input functionality on a text comparison website by entering text into the first textarea field.

Starting URL: https://text-compare.com

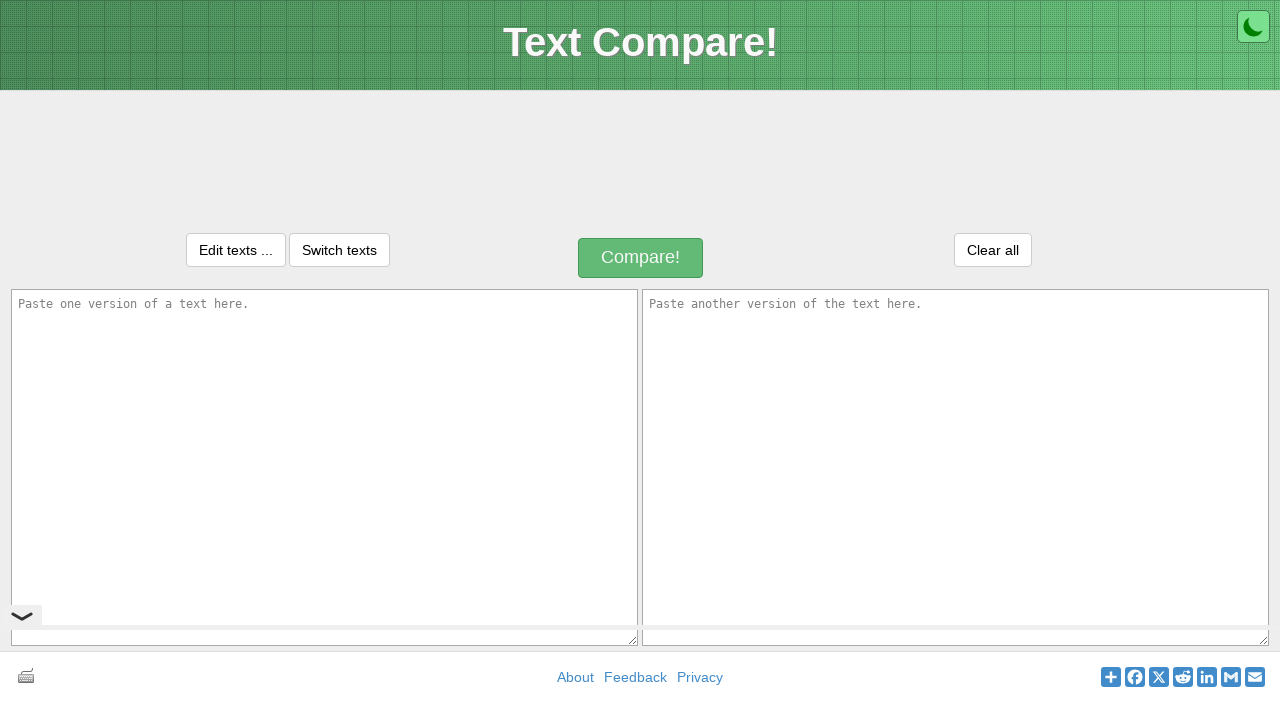

First textarea field loaded and ready
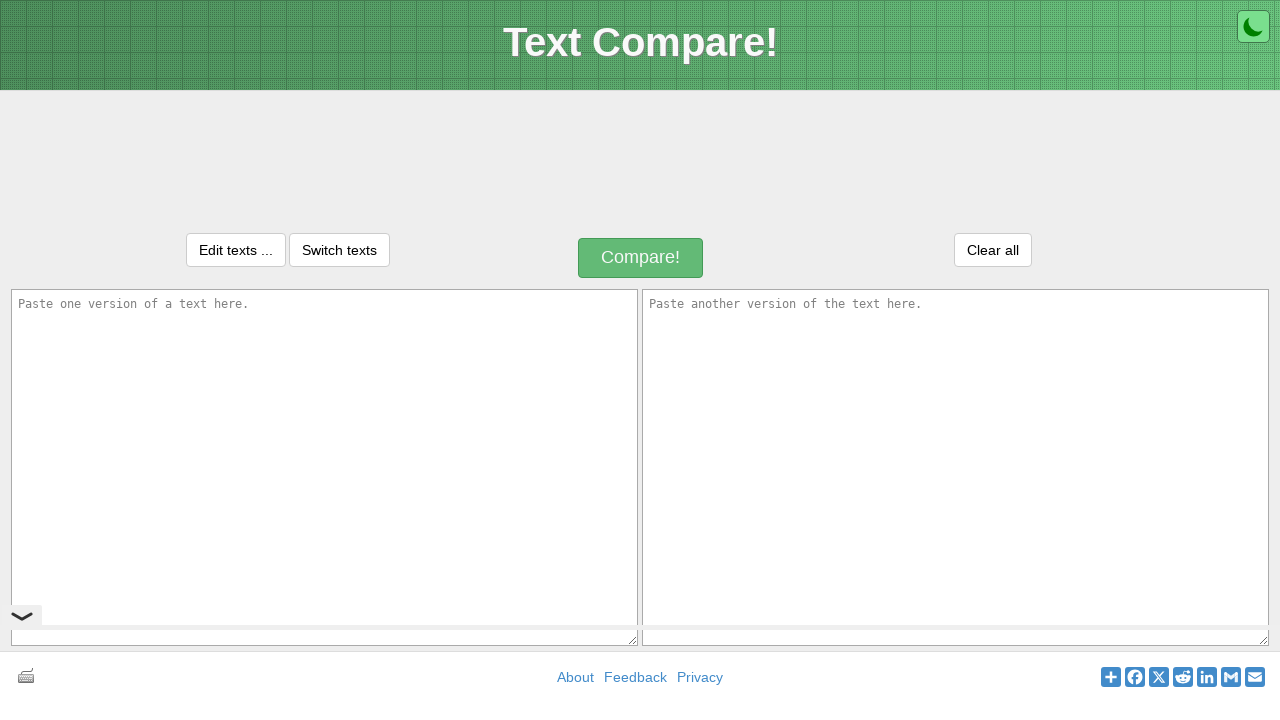

Entered 'Welcome to the selenium' into first textarea field on textarea#inputText1
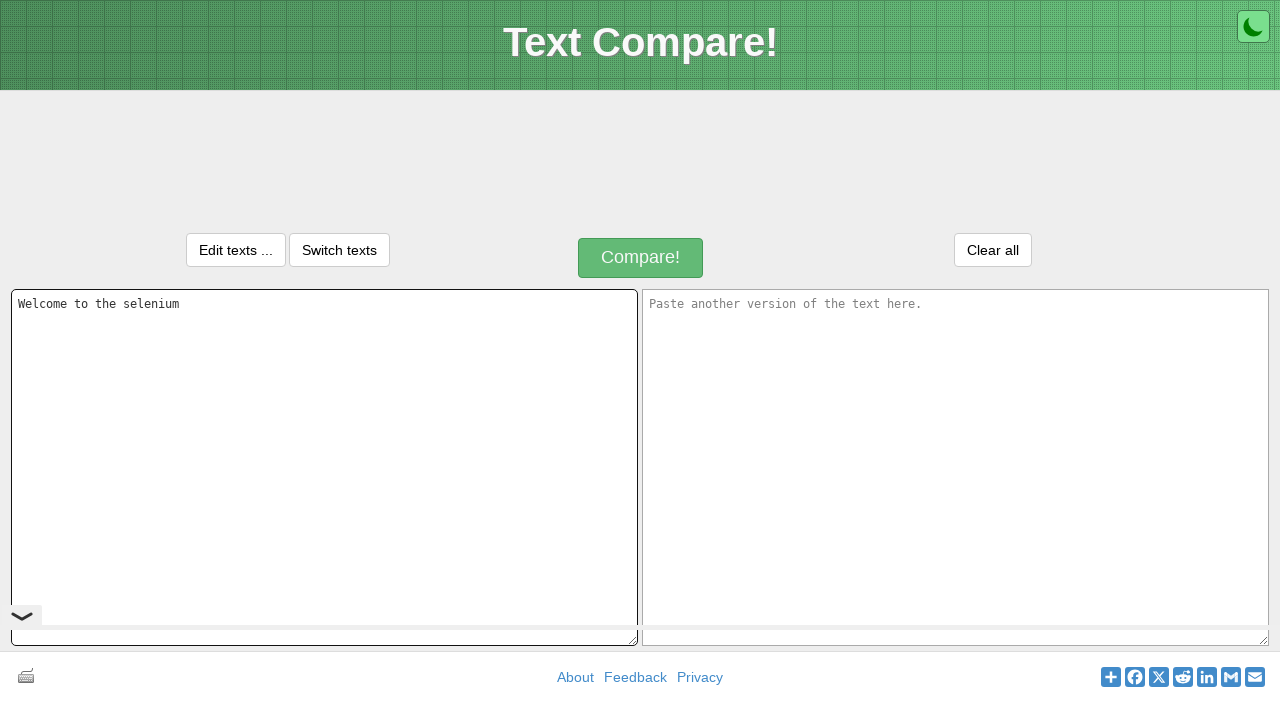

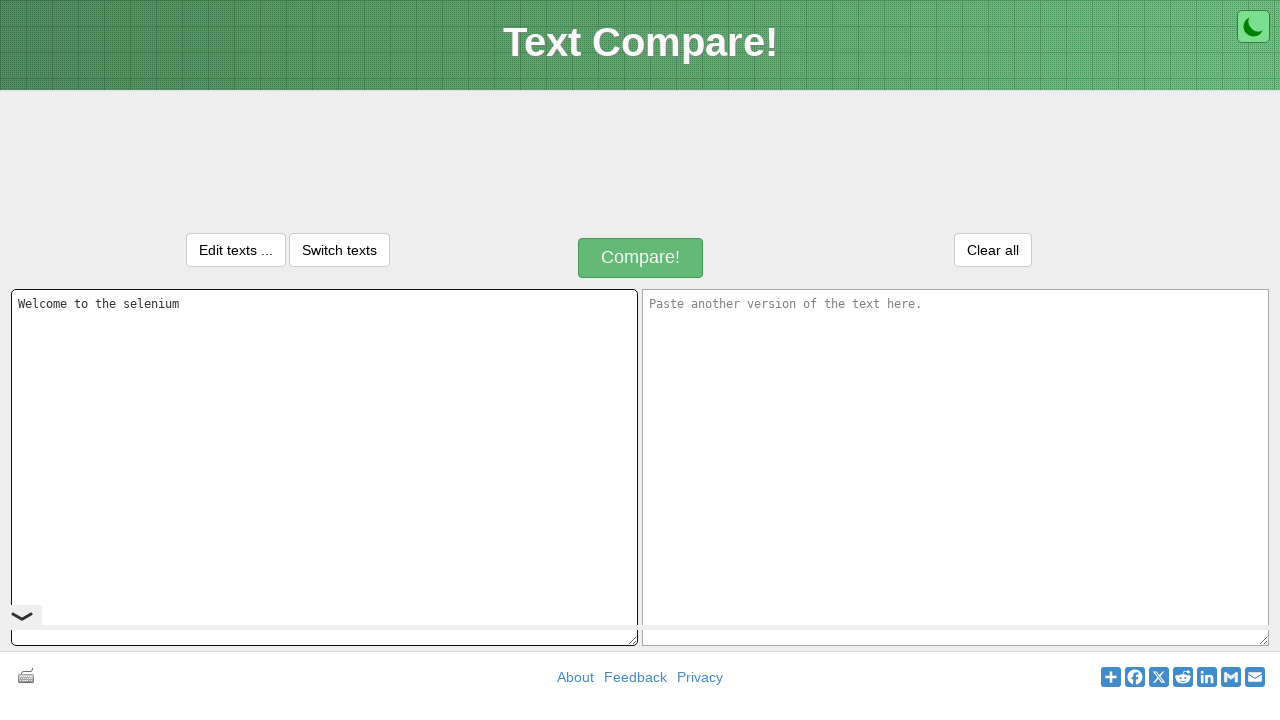